Waits for a price to drop to $100, then clicks to book and solves a mathematical challenge by calculating the logarithm of a trigonometric expression

Starting URL: http://suninjuly.github.io/explicit_wait2.html

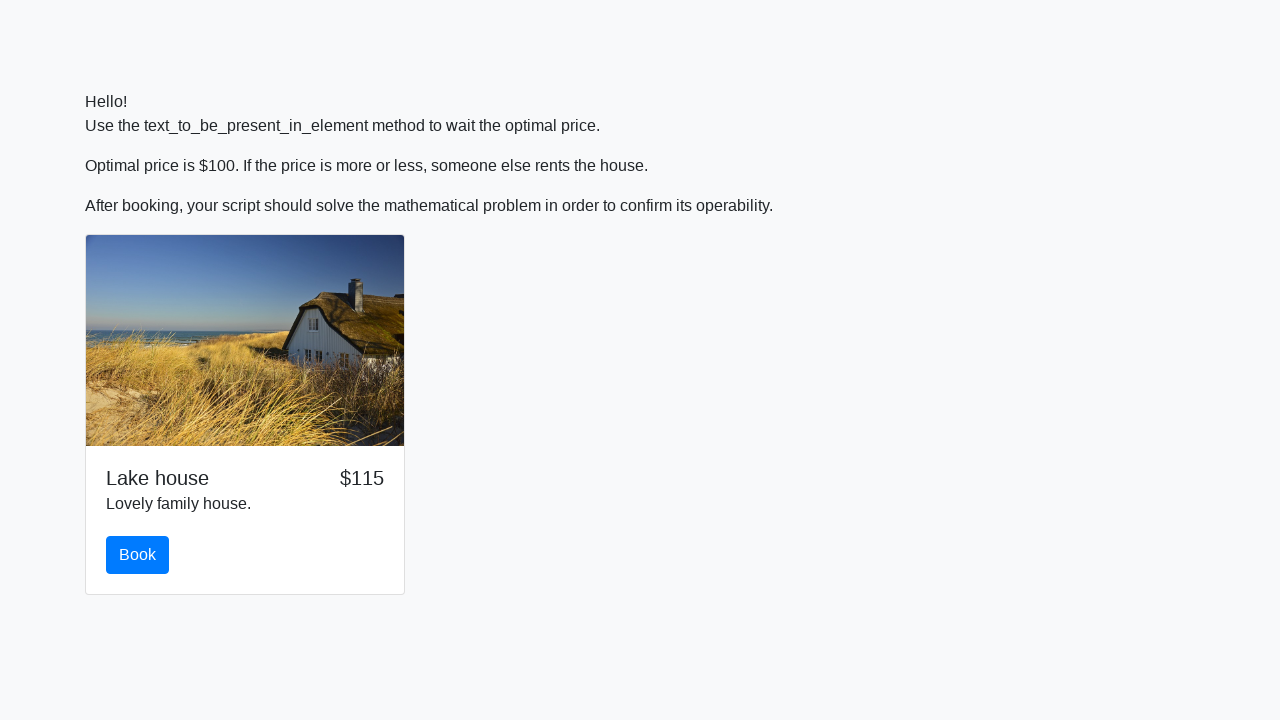

Waited for price to drop to $100
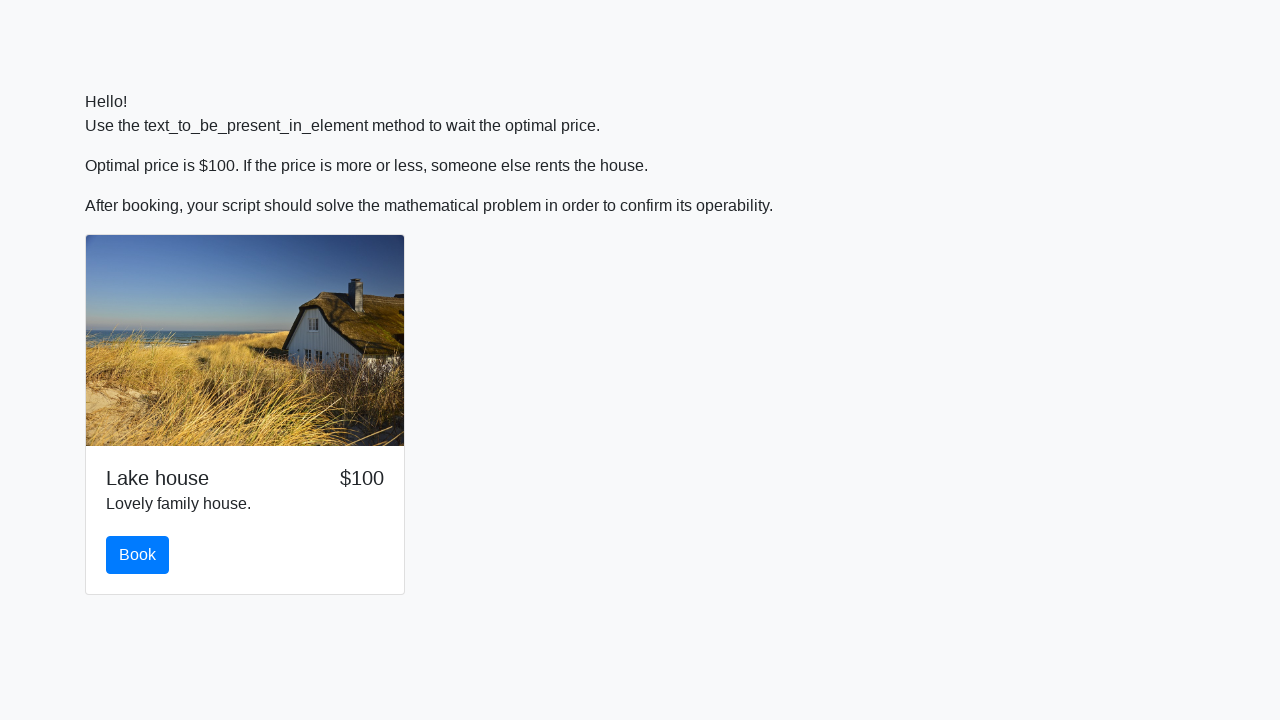

Clicked the book button at (138, 555) on xpath=//*[@id="book"]
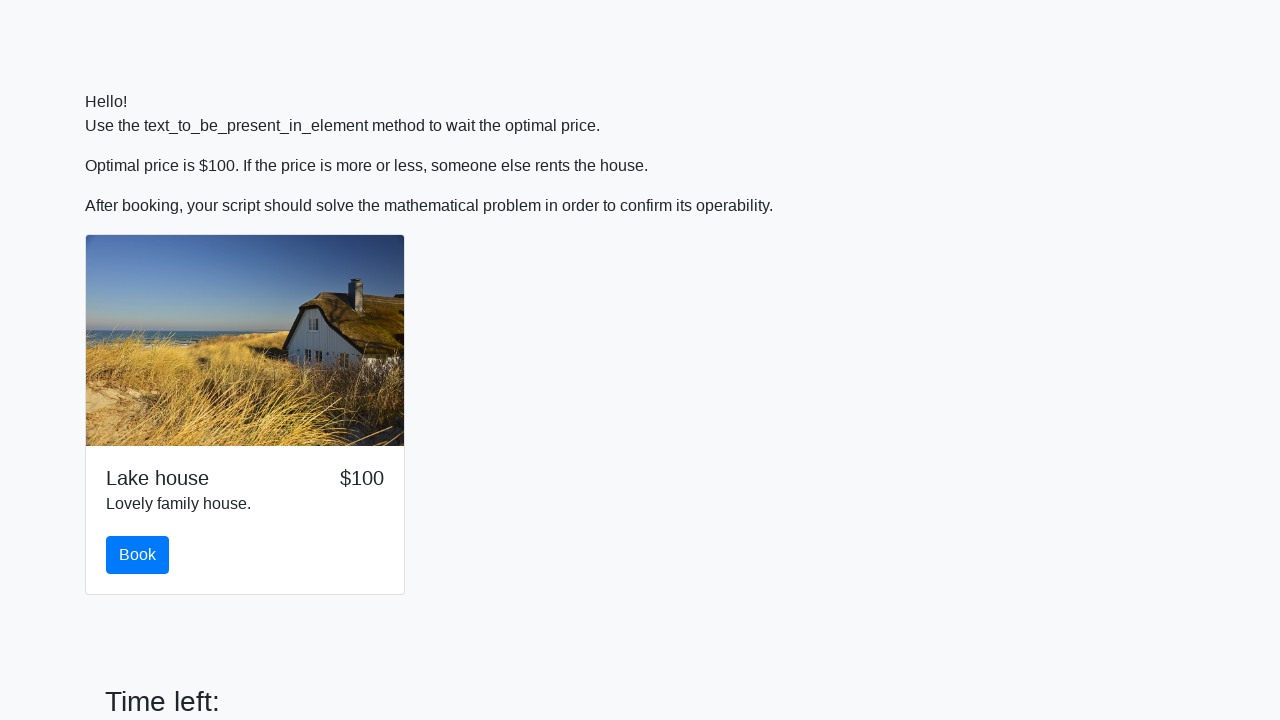

Retrieved input value: 176
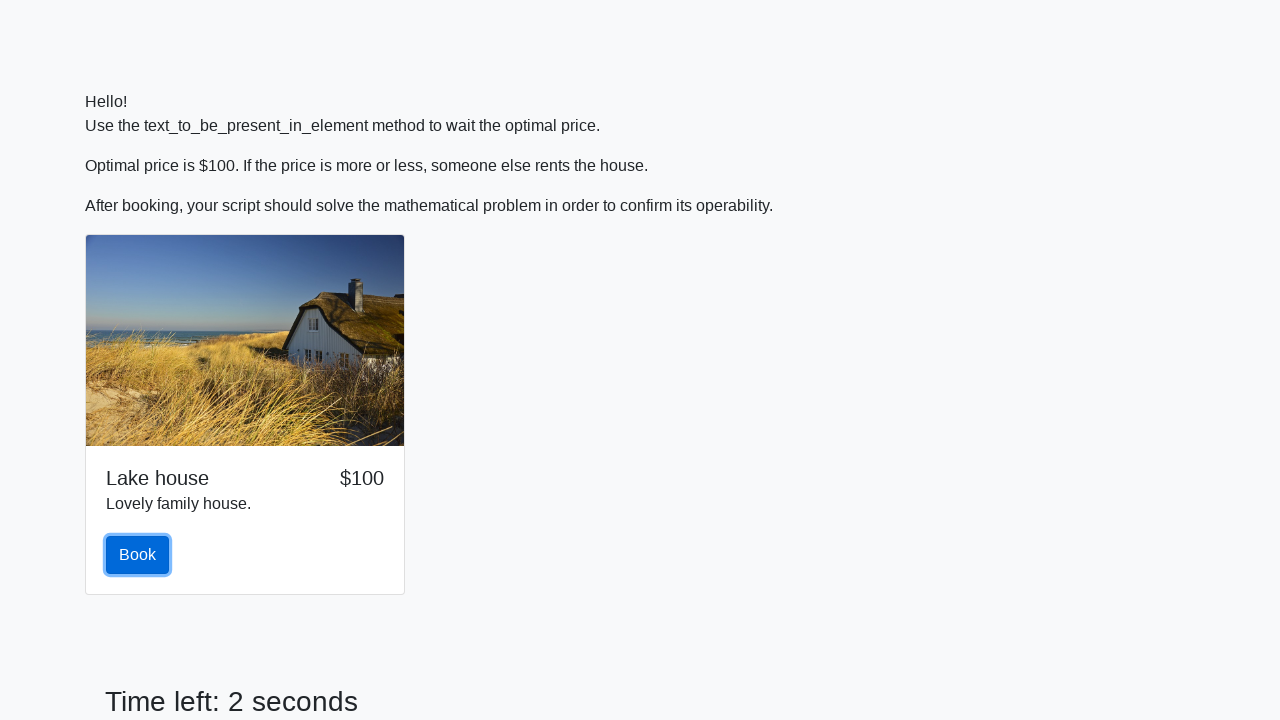

Calculated logarithm of trigonometric expression: -0.16366448779432563
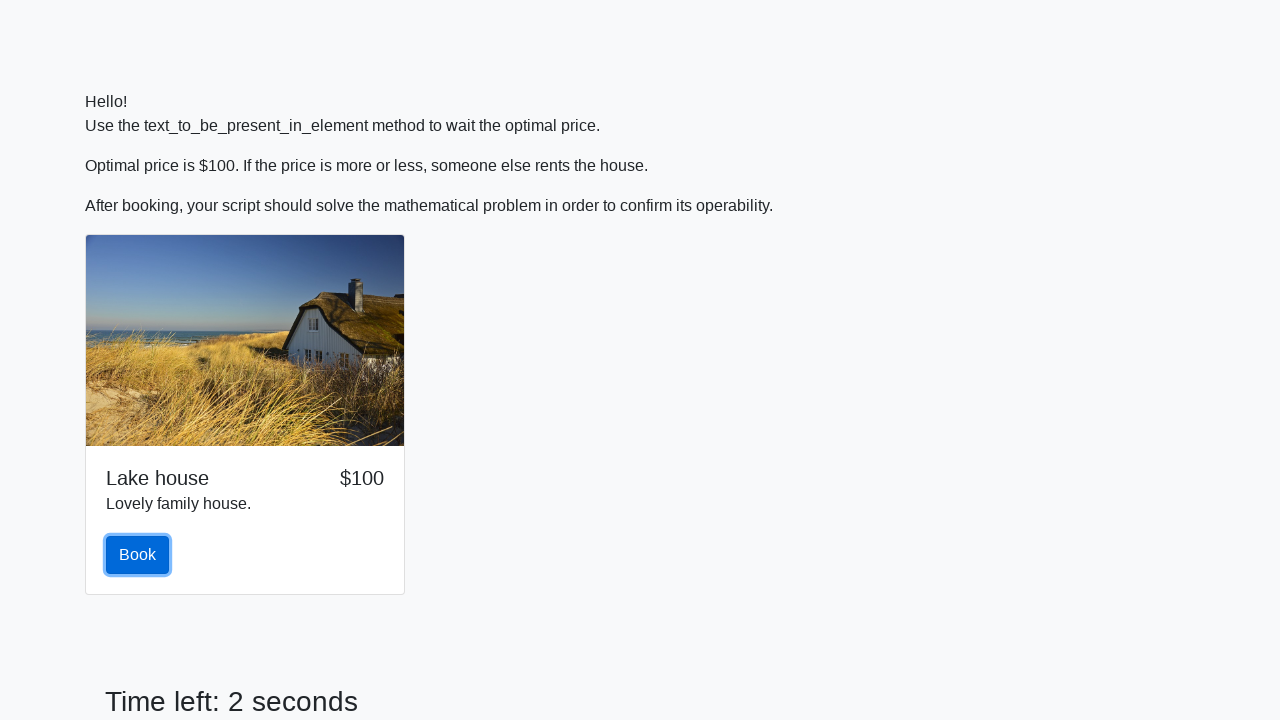

Filled answer field with calculated value on //*[@id="answer"]
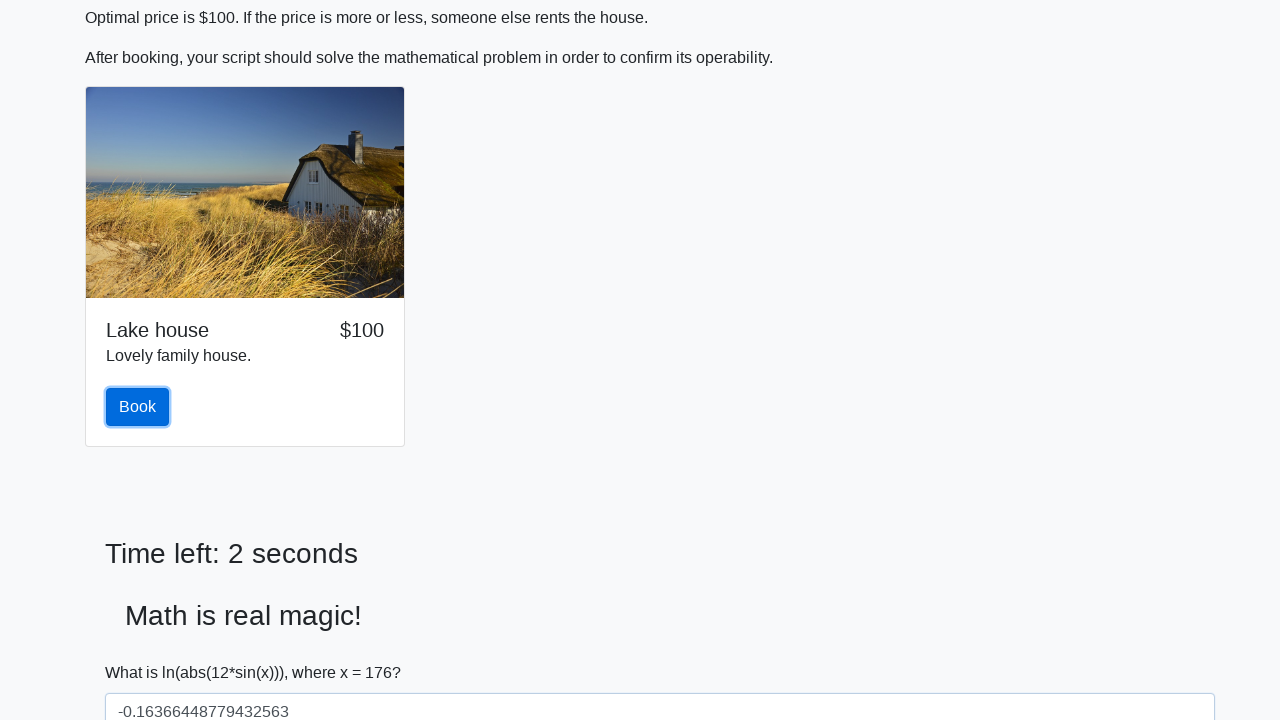

Clicked solve button to submit answer at (143, 651) on xpath=//*[@id="solve"]
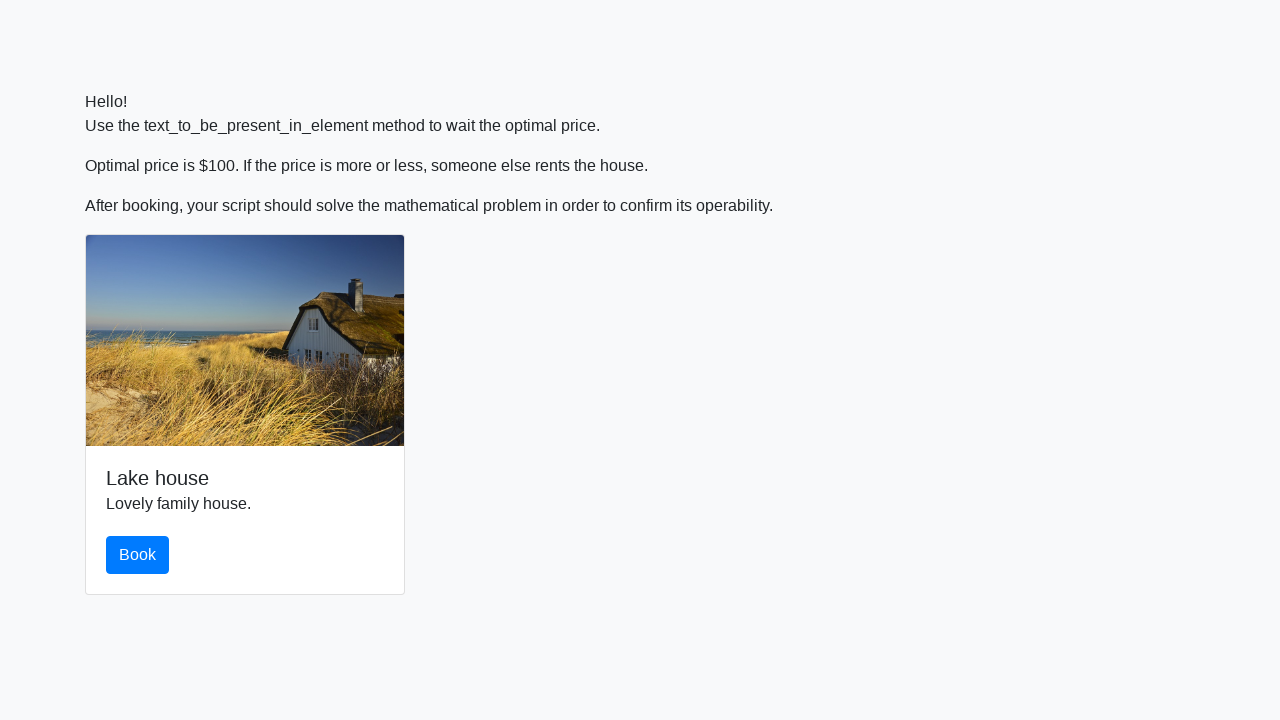

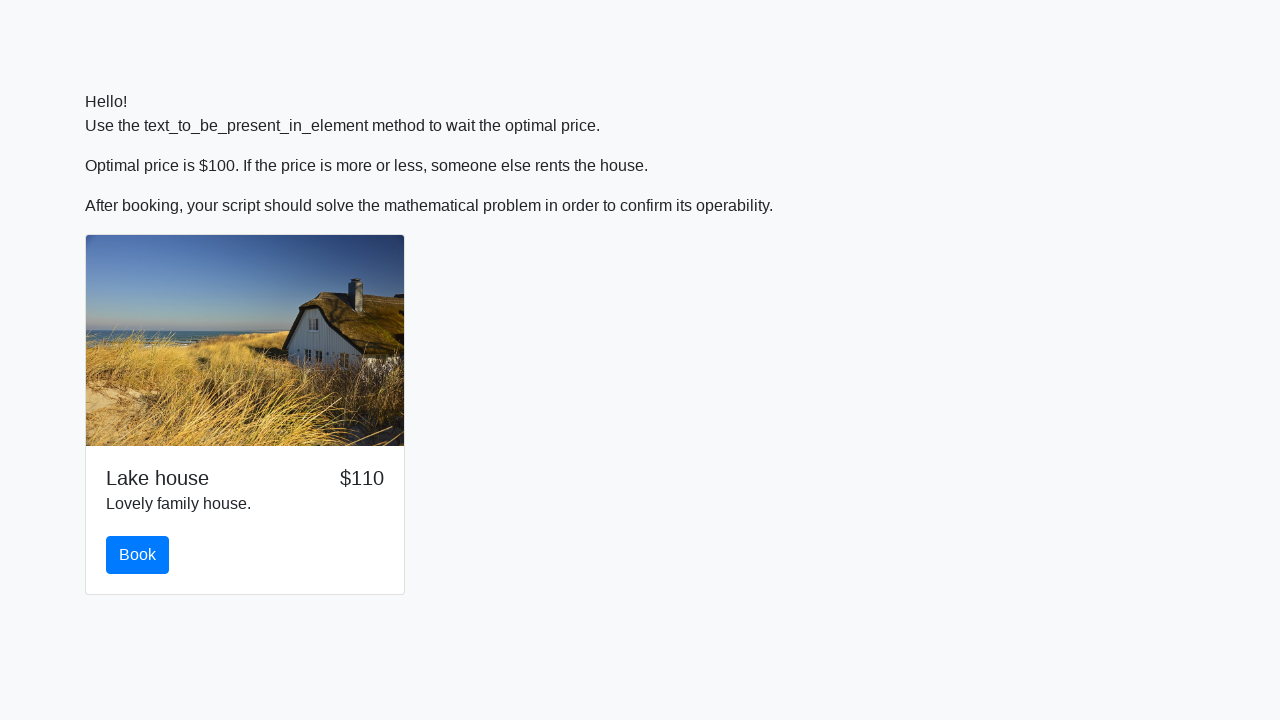